Tests explicit wait functionality by waiting for a price to change to $100, then clicking a book button, reading a value, calculating a mathematical answer using logarithm and sine functions, and submitting the result.

Starting URL: http://suninjuly.github.io/explicit_wait2.html

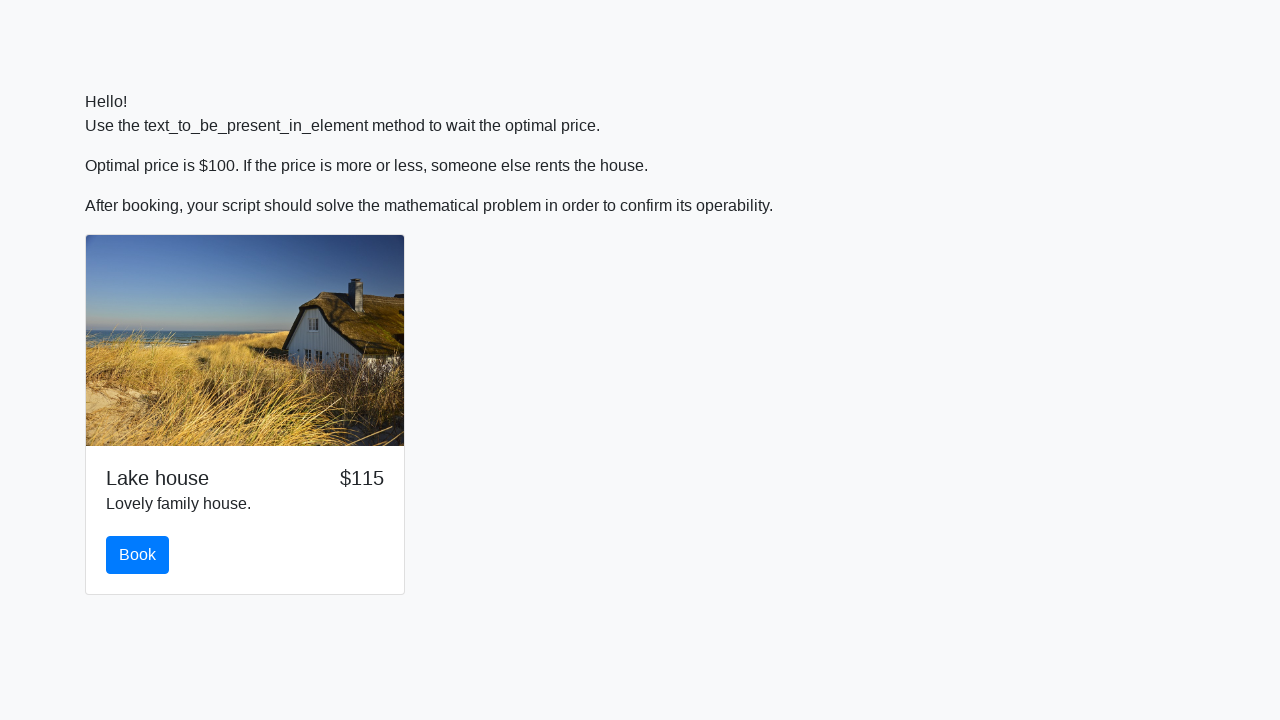

Waited for price to change to $100
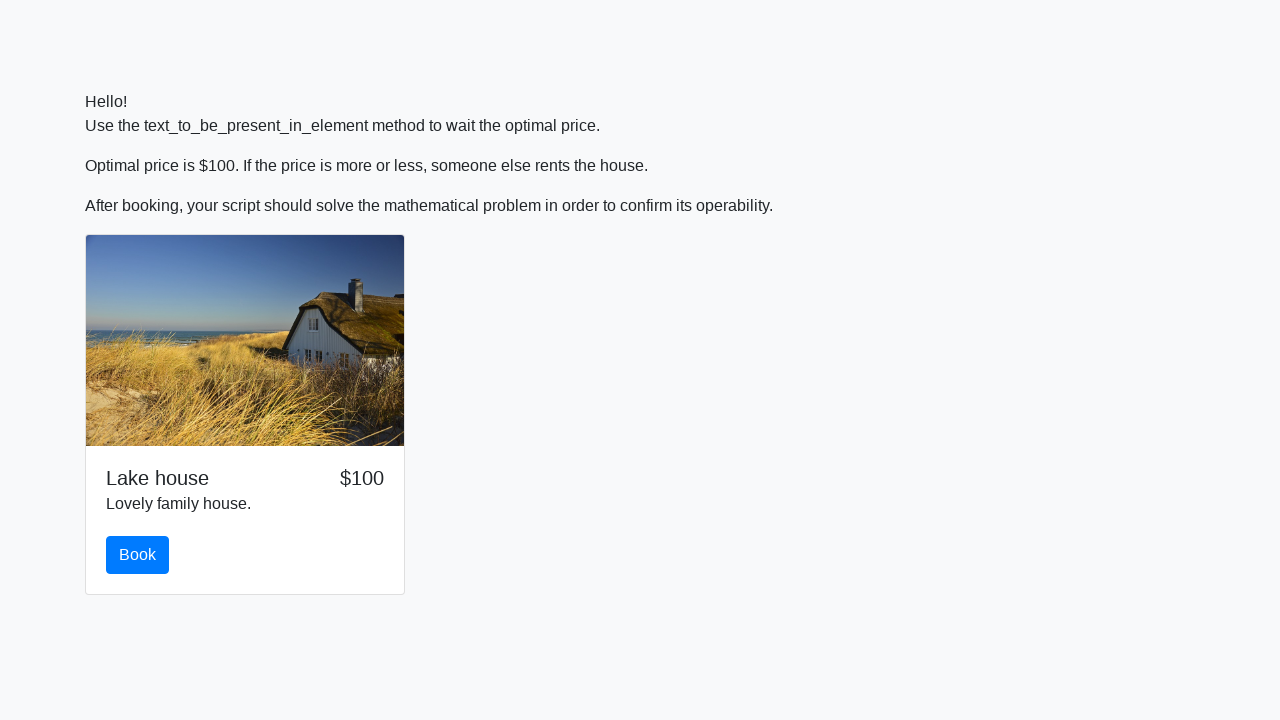

Clicked the book button at (138, 555) on #book
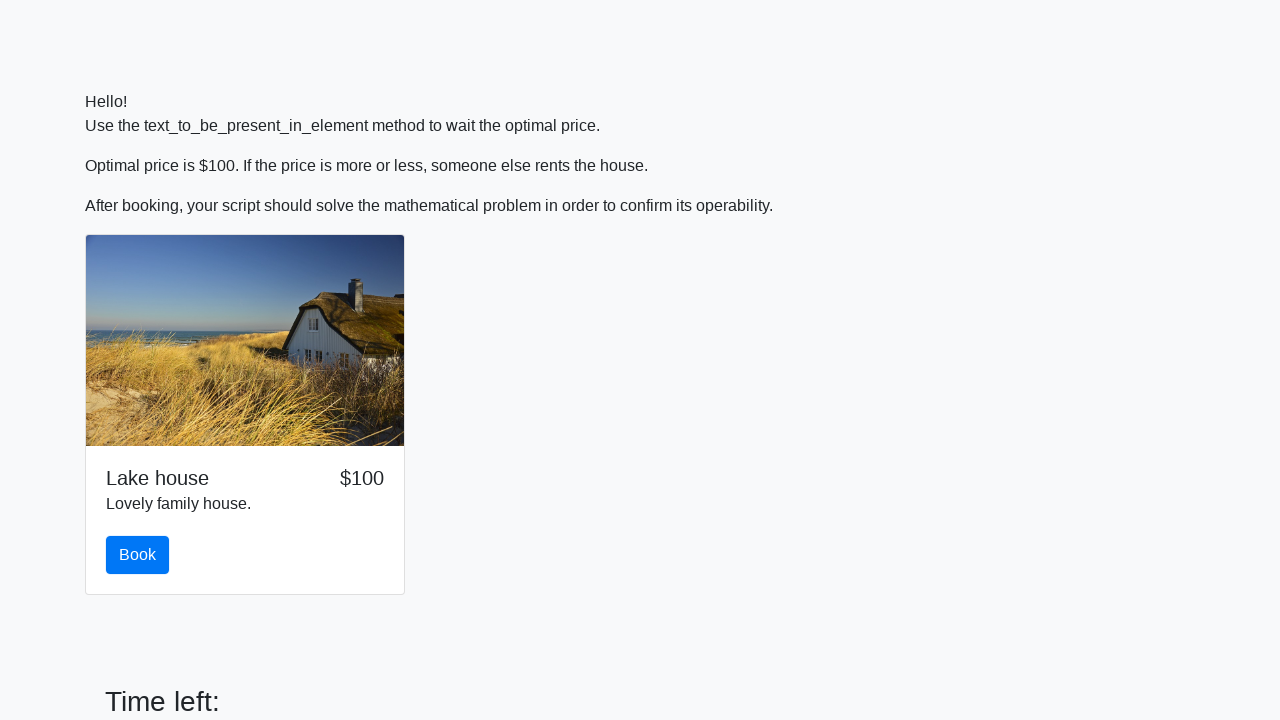

Read input value for calculation
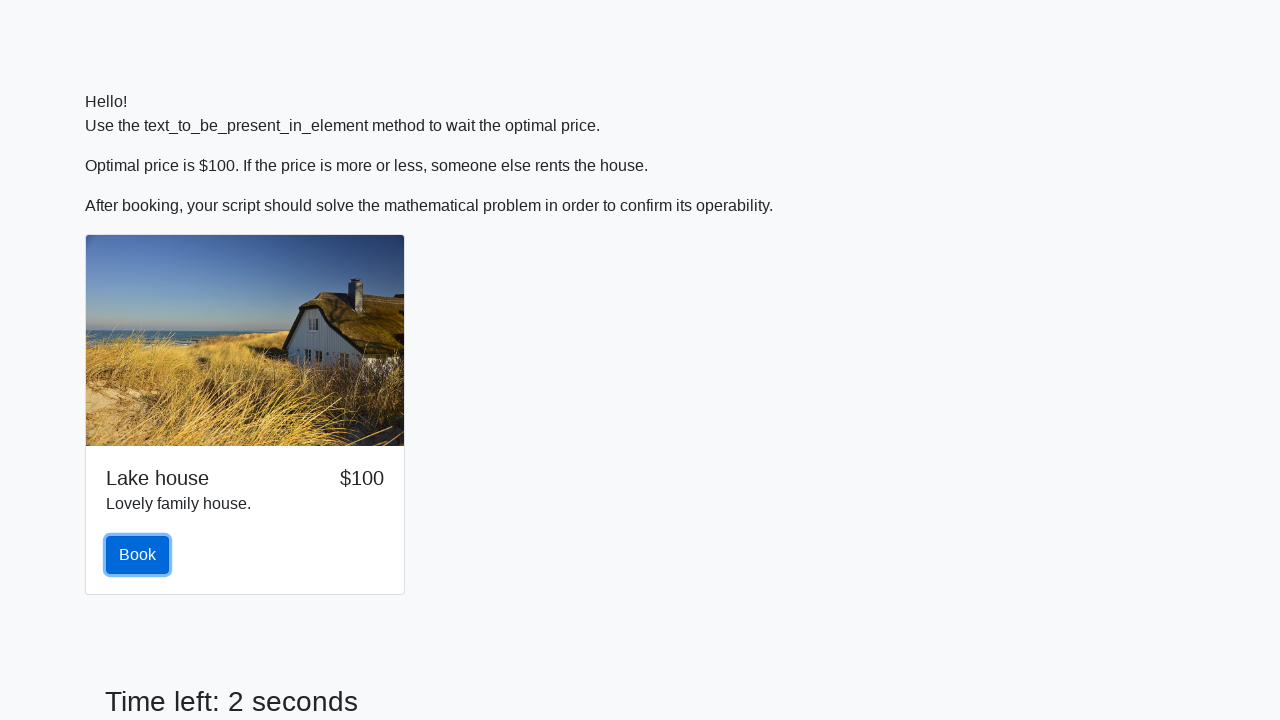

Calculated answer using logarithm and sine functions
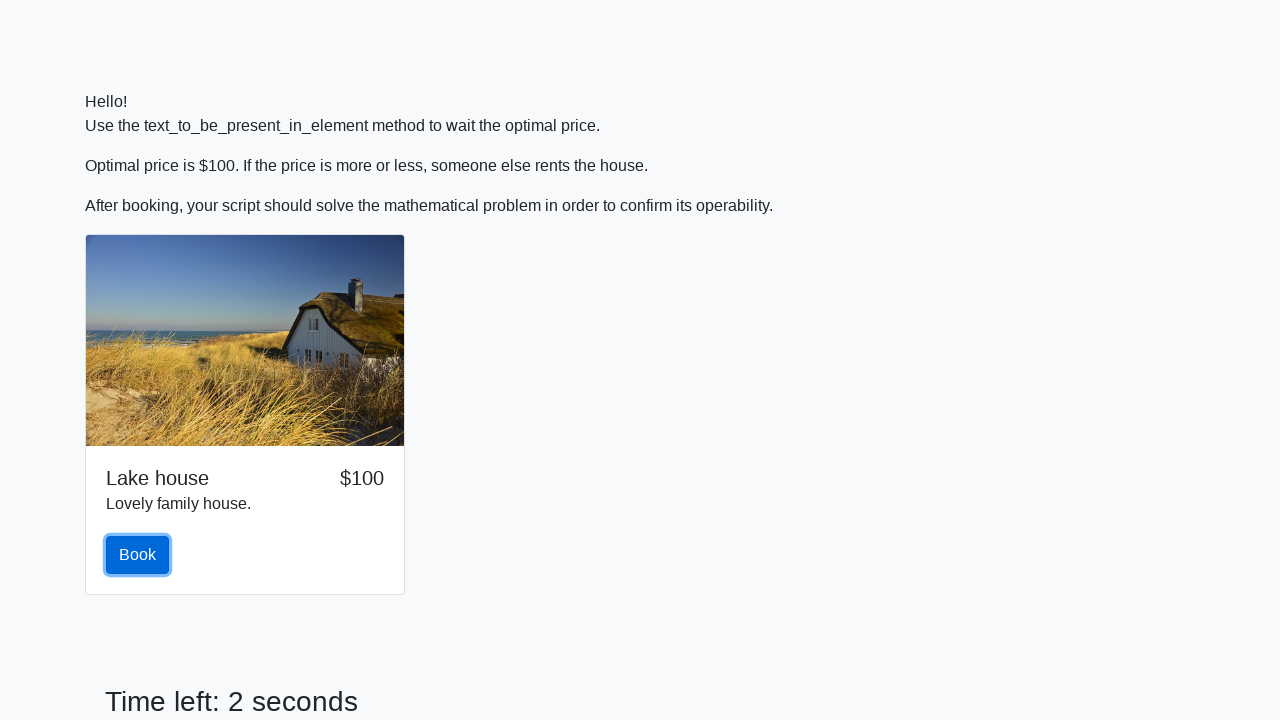

Filled in the calculated answer on #answer
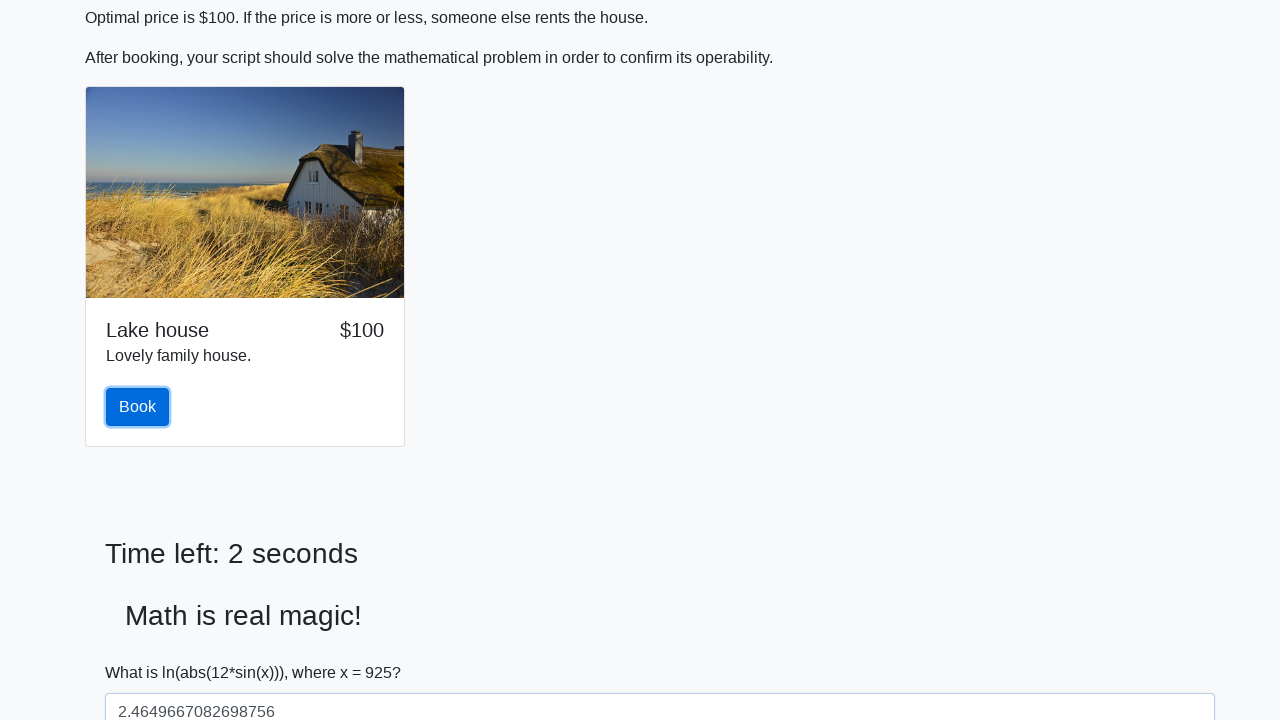

Clicked the solve button to submit the answer at (143, 651) on #solve
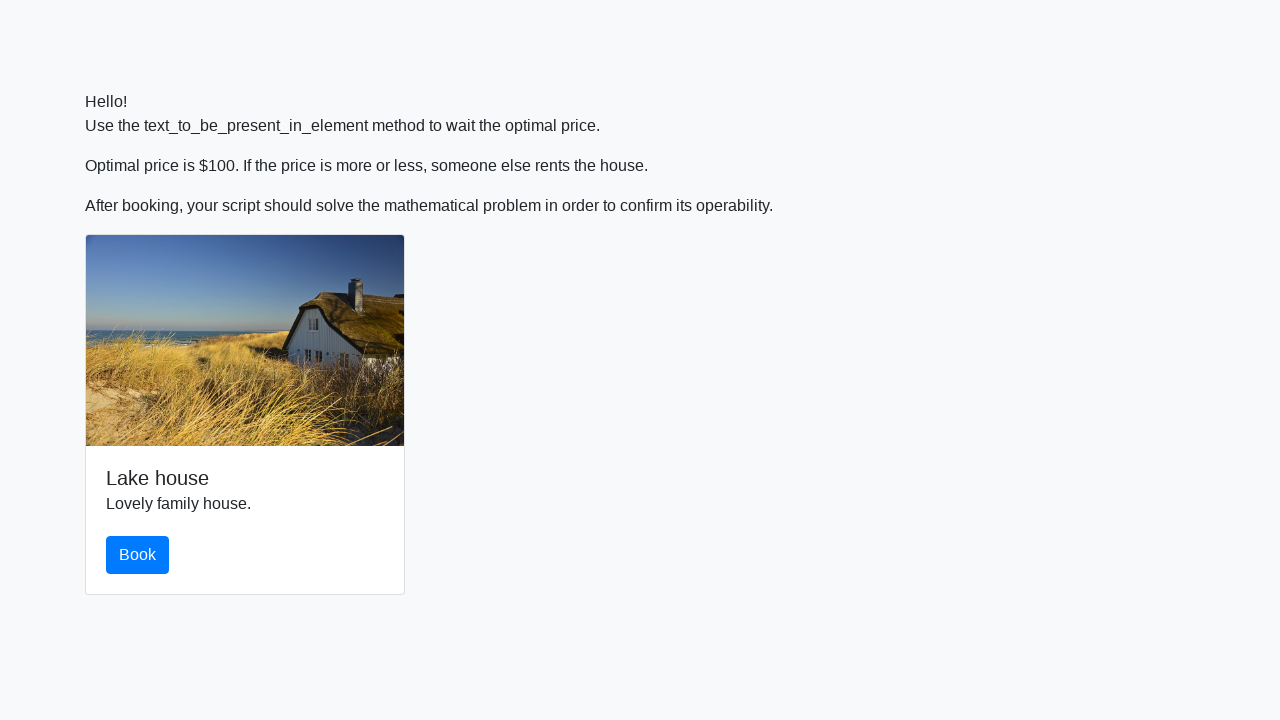

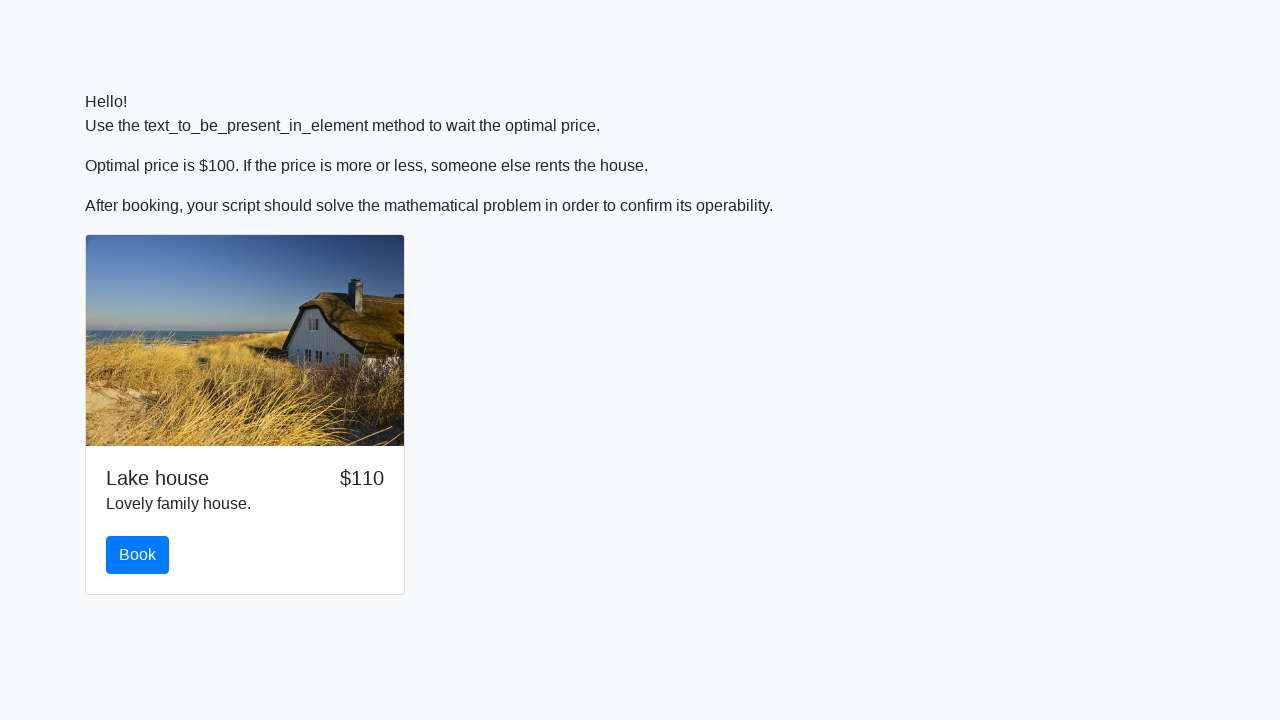